Demonstrates checkbox interaction by finding multiple checkboxes on the page and clicking the one with value "option-2"

Starting URL: https://syntaxprojects.com/basic-checkbox-demo.php

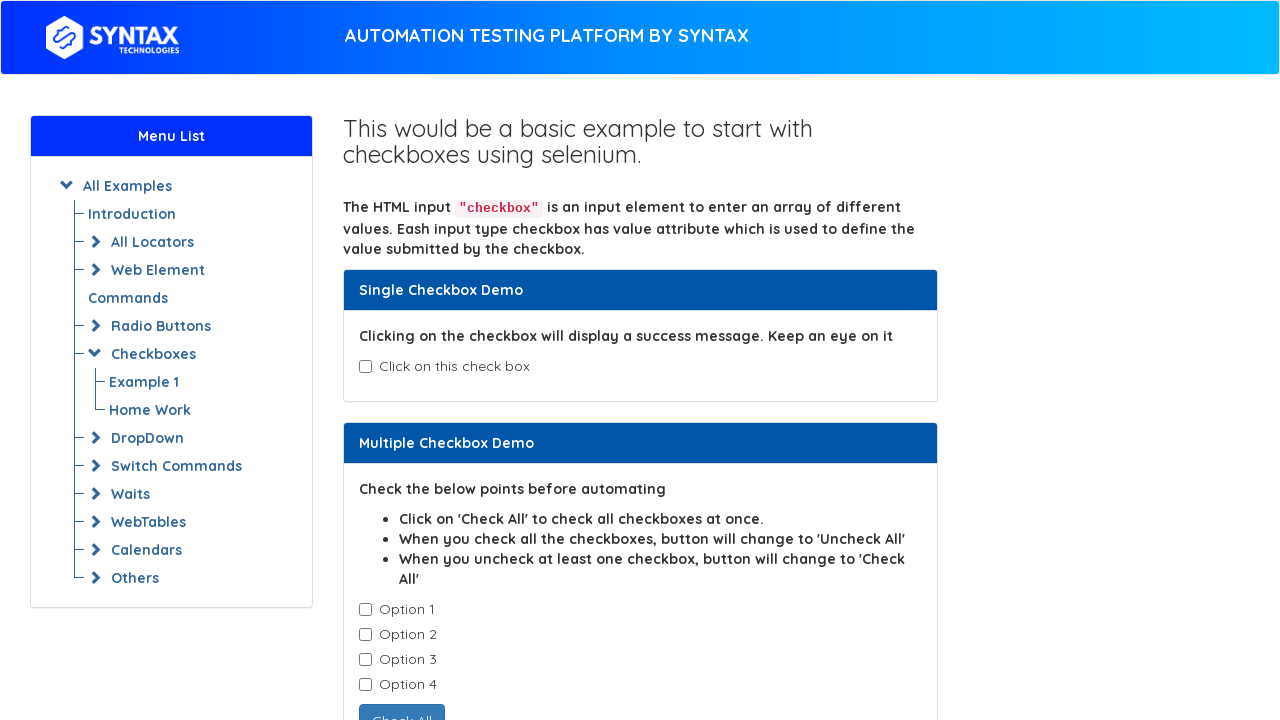

Waited for checkboxes to be present on the page
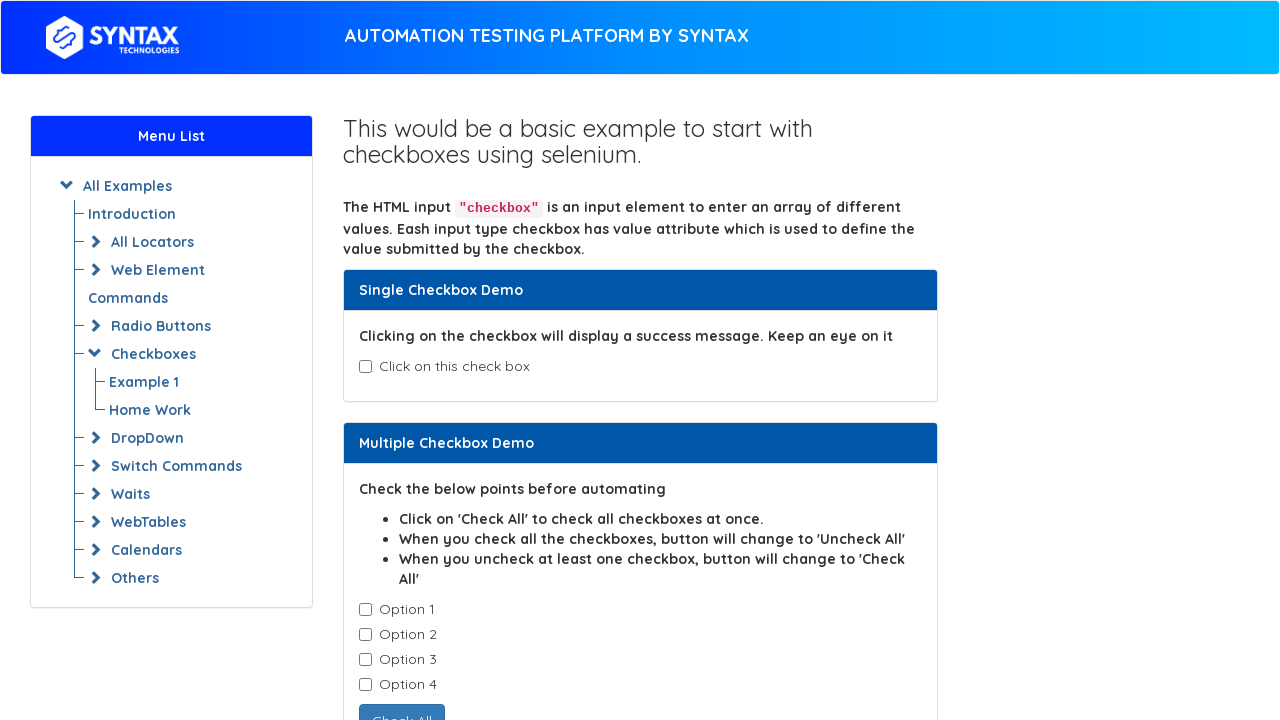

Located all checkboxes with class 'cb1-element'
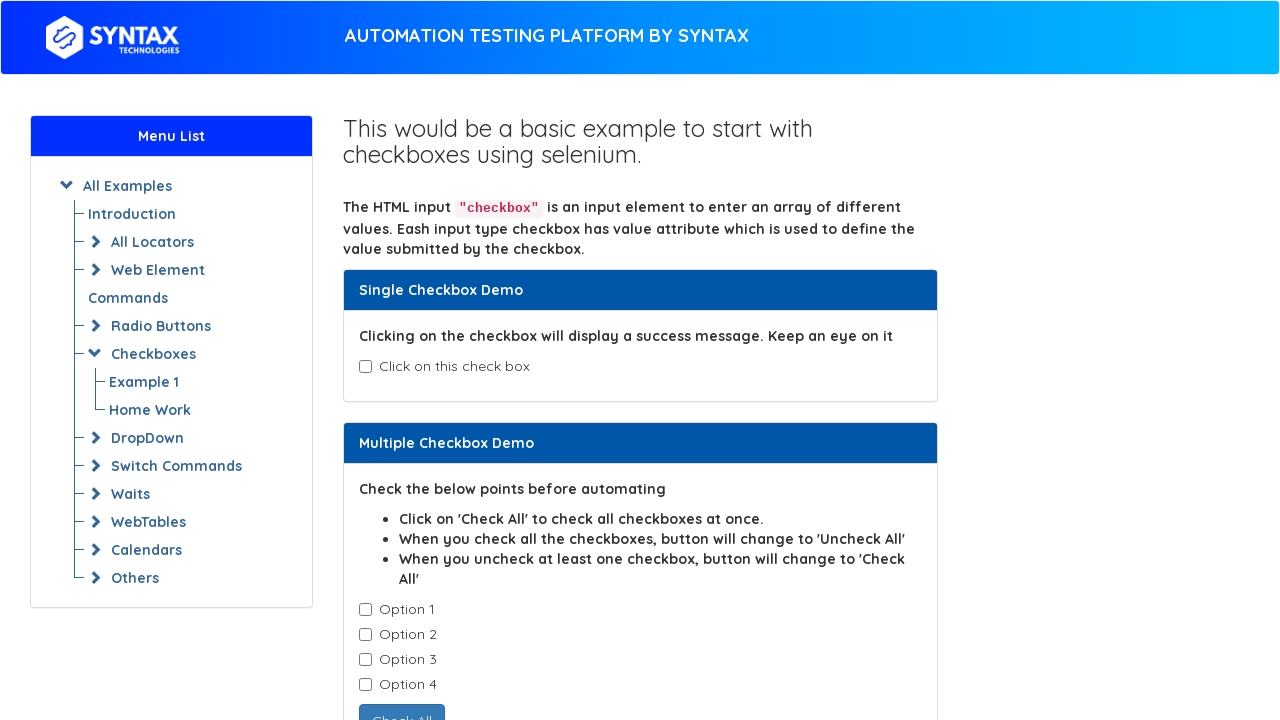

Found 4 total checkboxes on the page
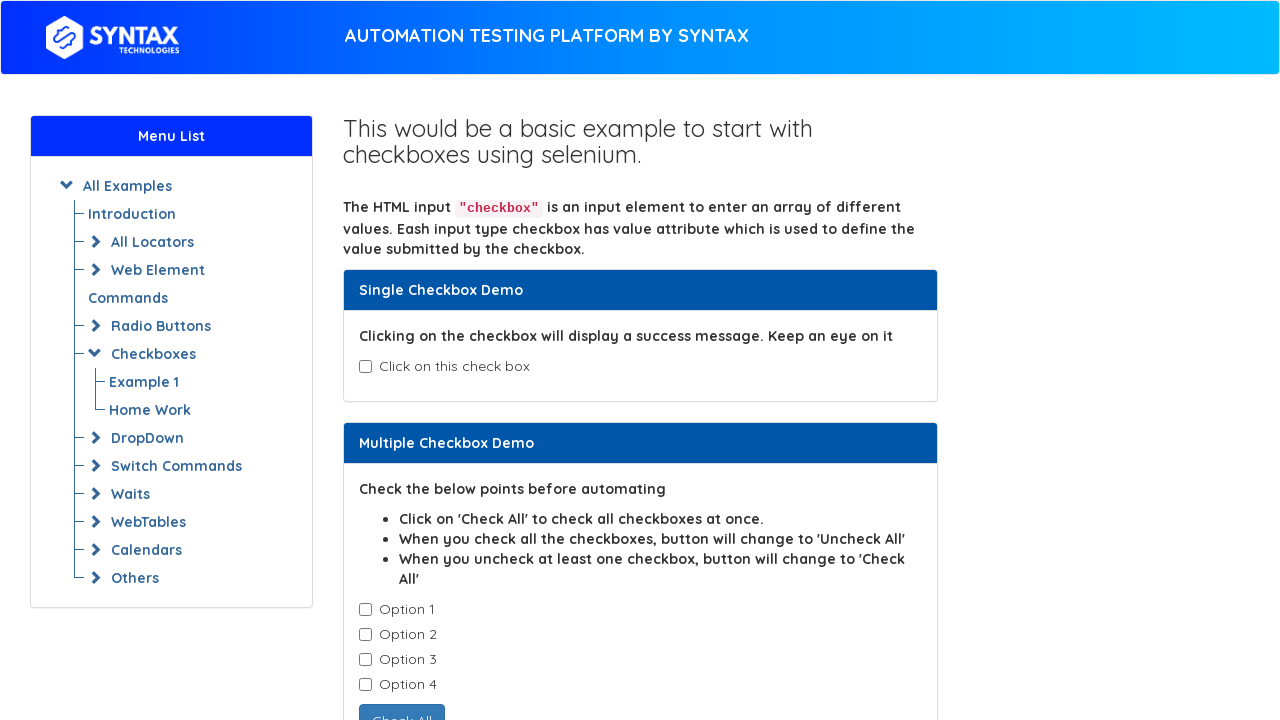

Retrieved checkbox at index 0
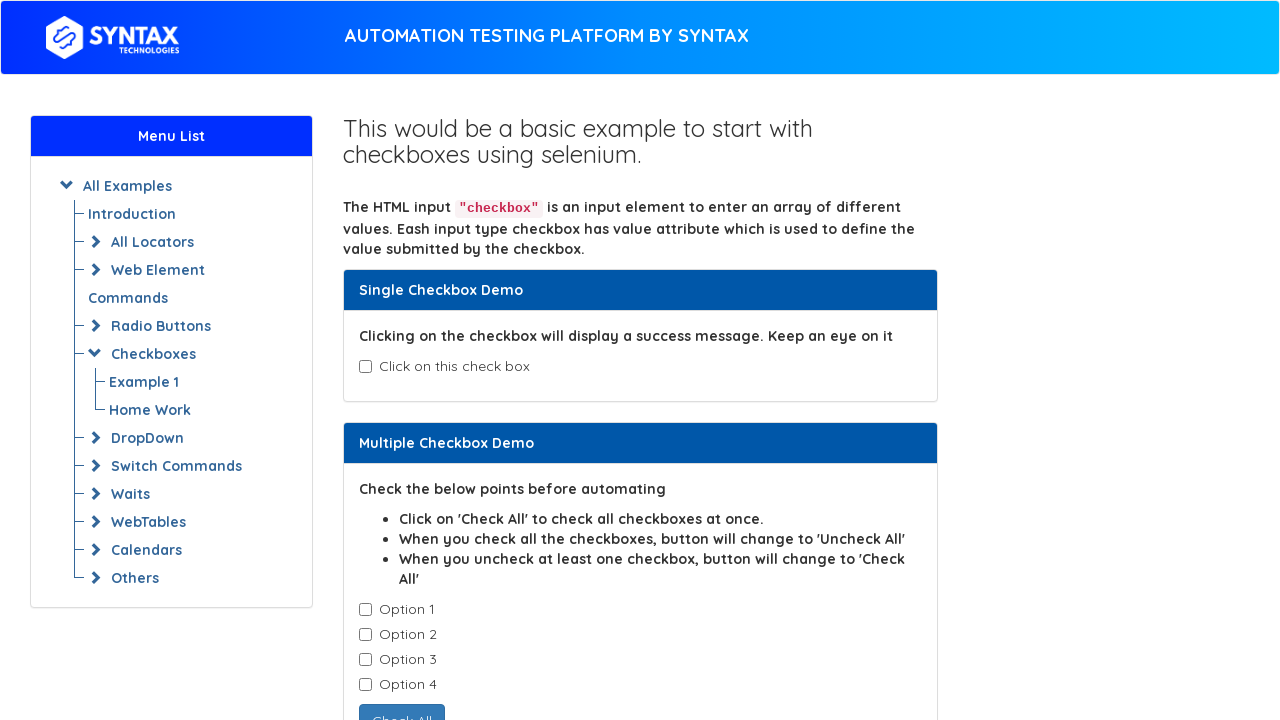

Got attribute value: 'Option-1' from checkbox at index 0
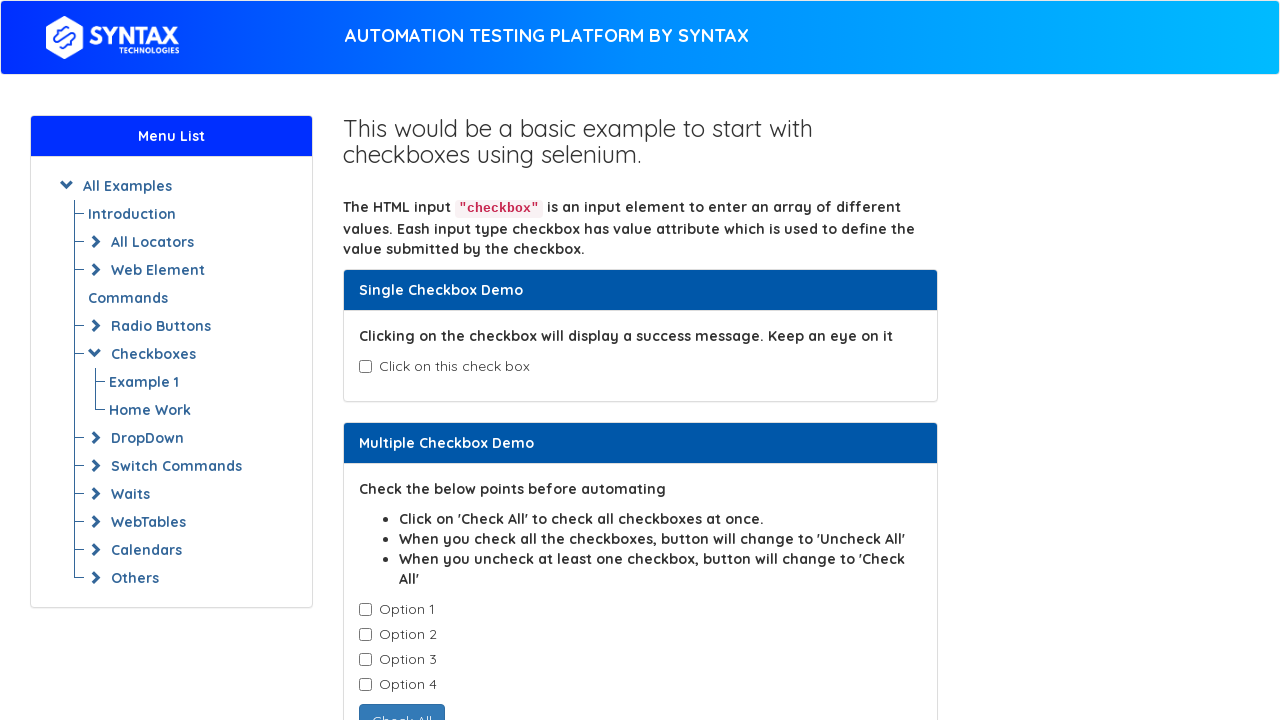

Retrieved checkbox at index 1
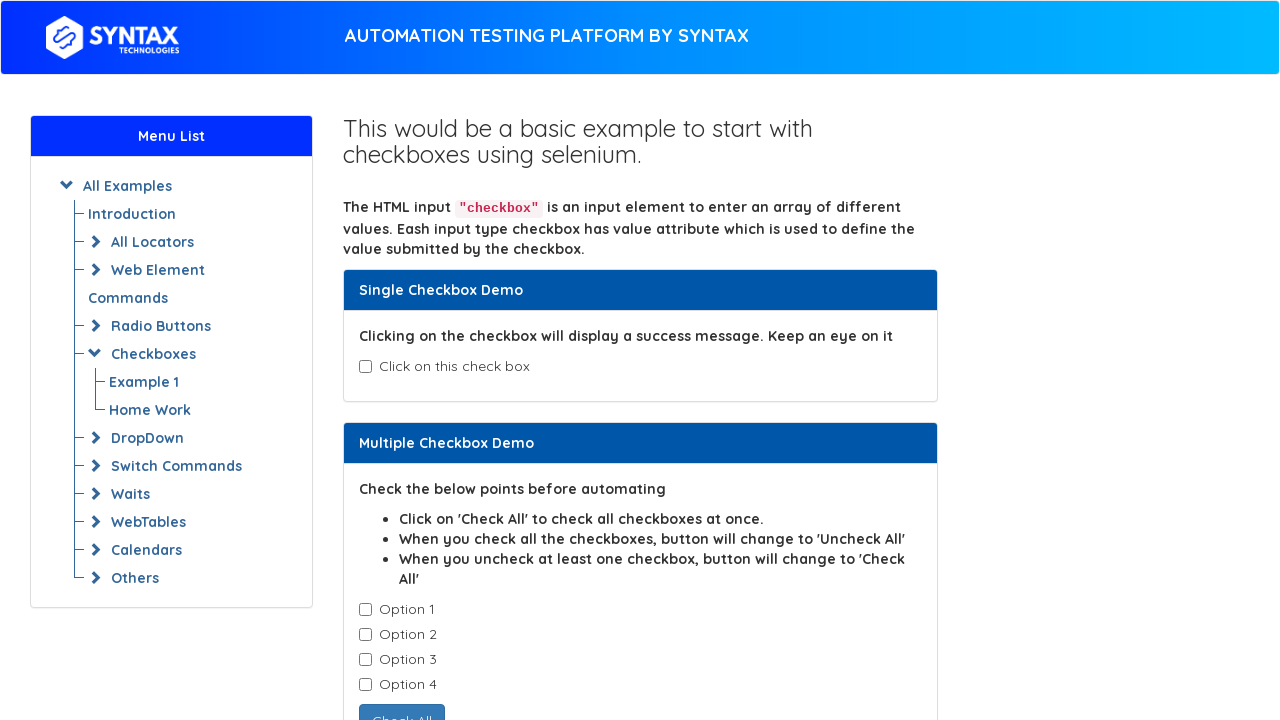

Got attribute value: 'Option-2' from checkbox at index 1
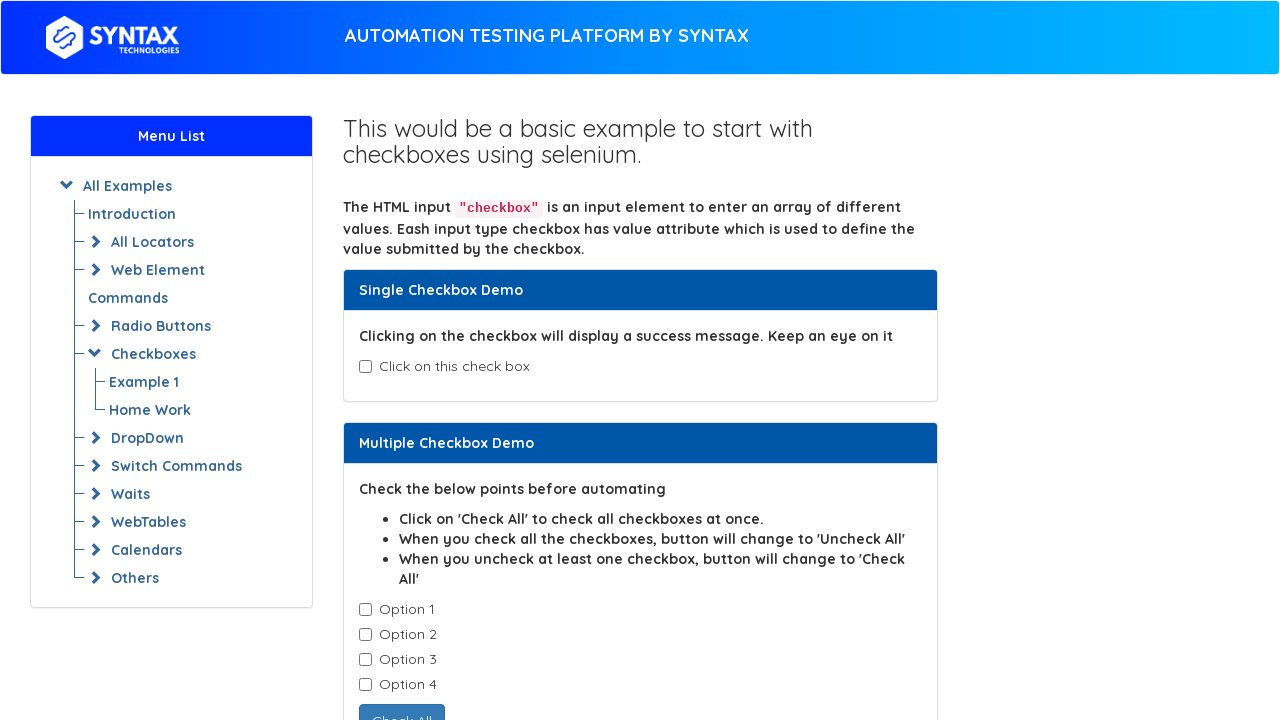

Clicked checkbox with value 'option-2' at (365, 635) on input.cb1-element >> nth=1
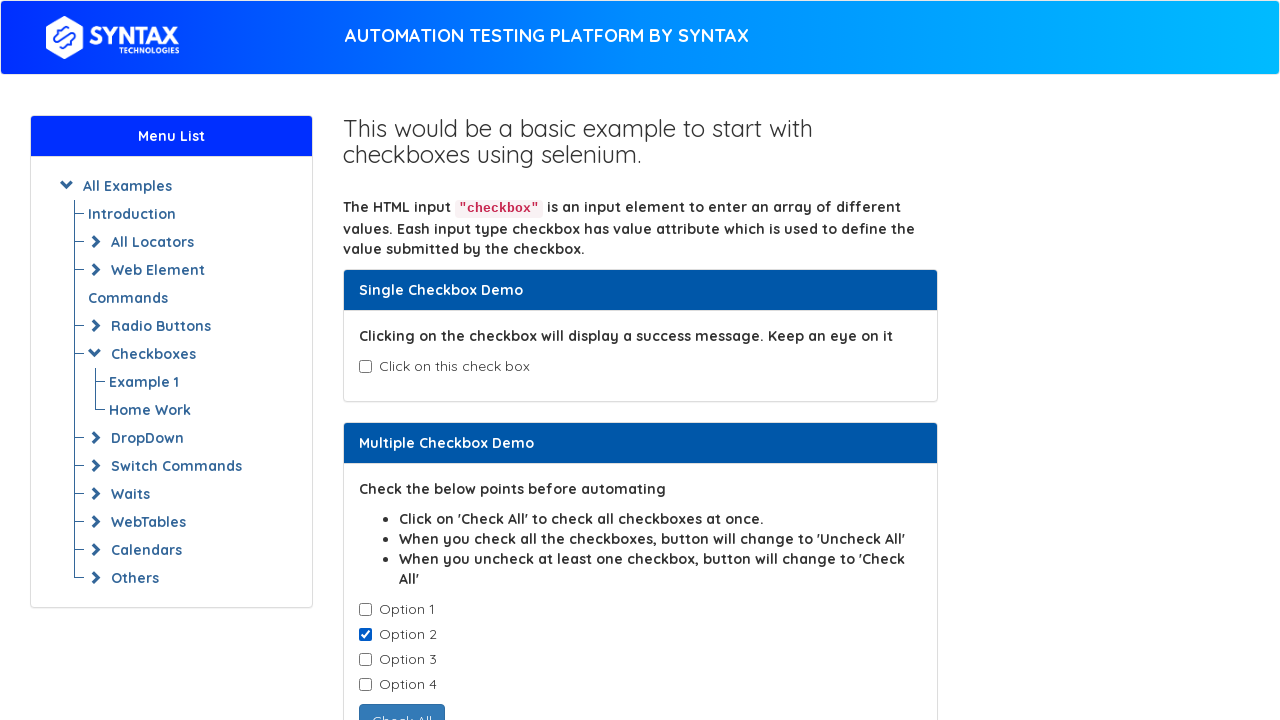

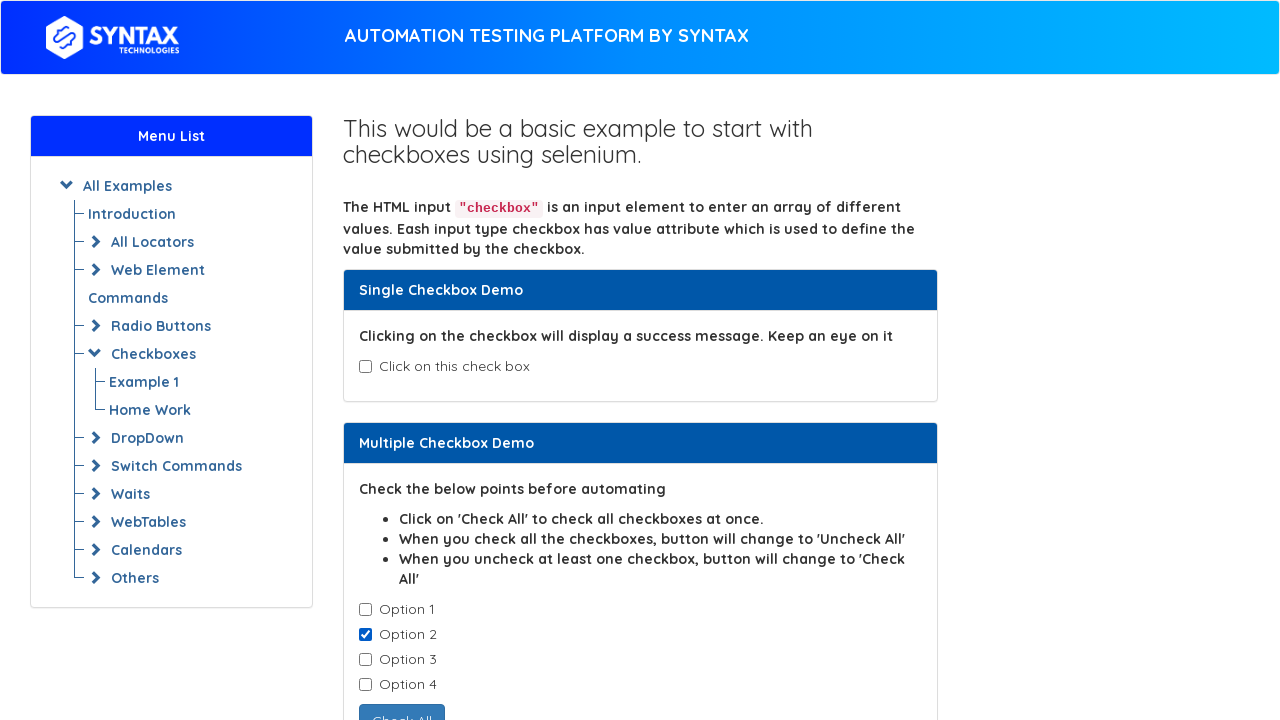